Opens a child window from a link, extracts an email address from the child window, then switches back to parent window and fills the username field with the extracted email

Starting URL: https://rahulshettyacademy.com/loginpagePractise/

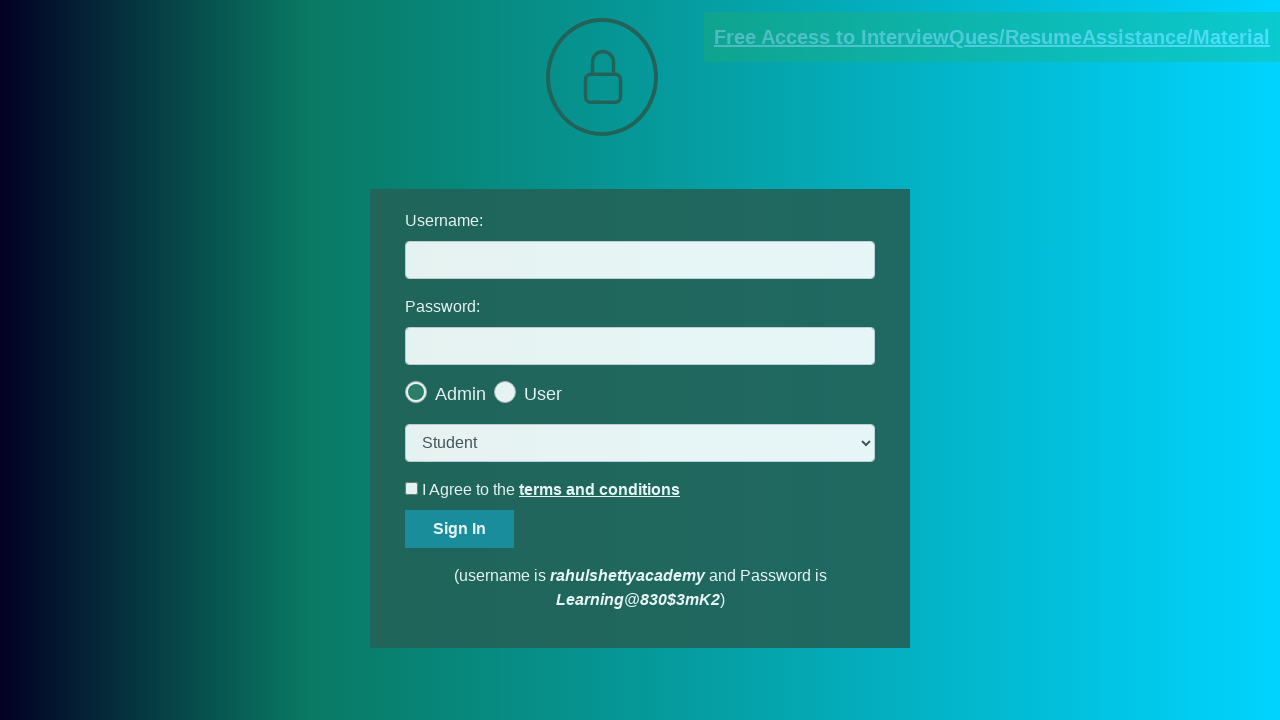

Clicked blinking text link to open child window at (992, 37) on a.blinkingText
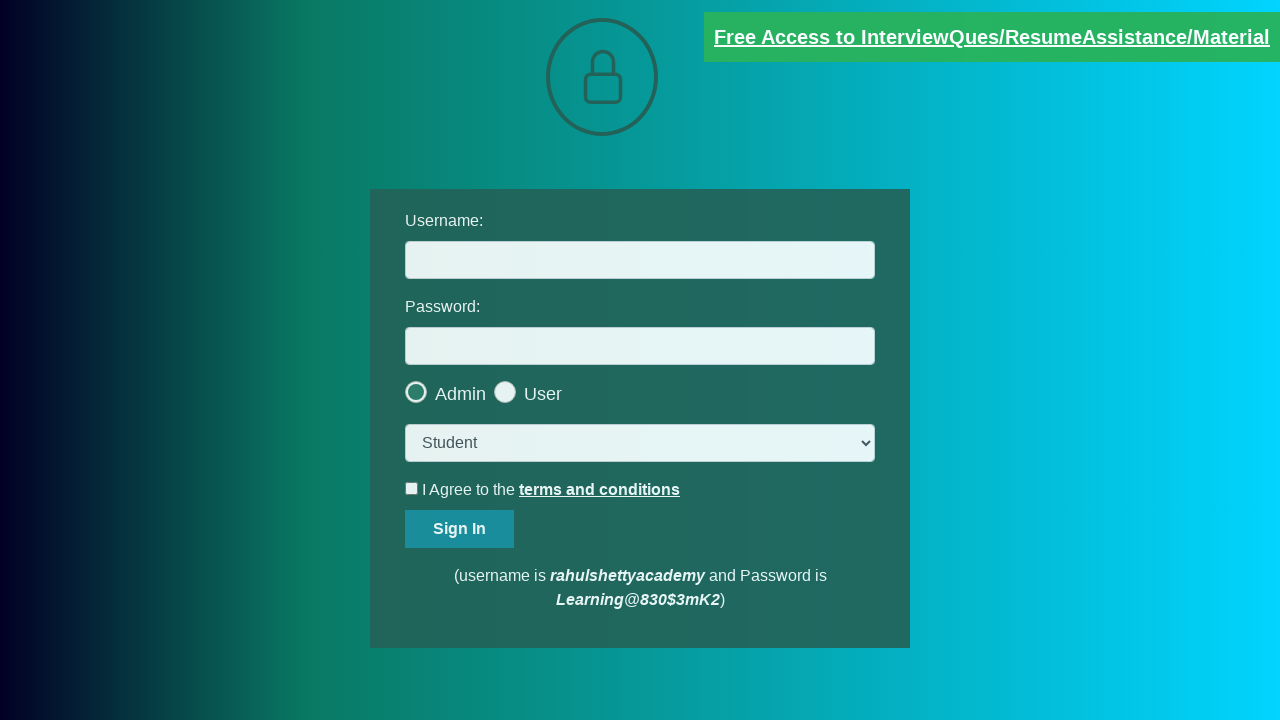

Child window opened and captured
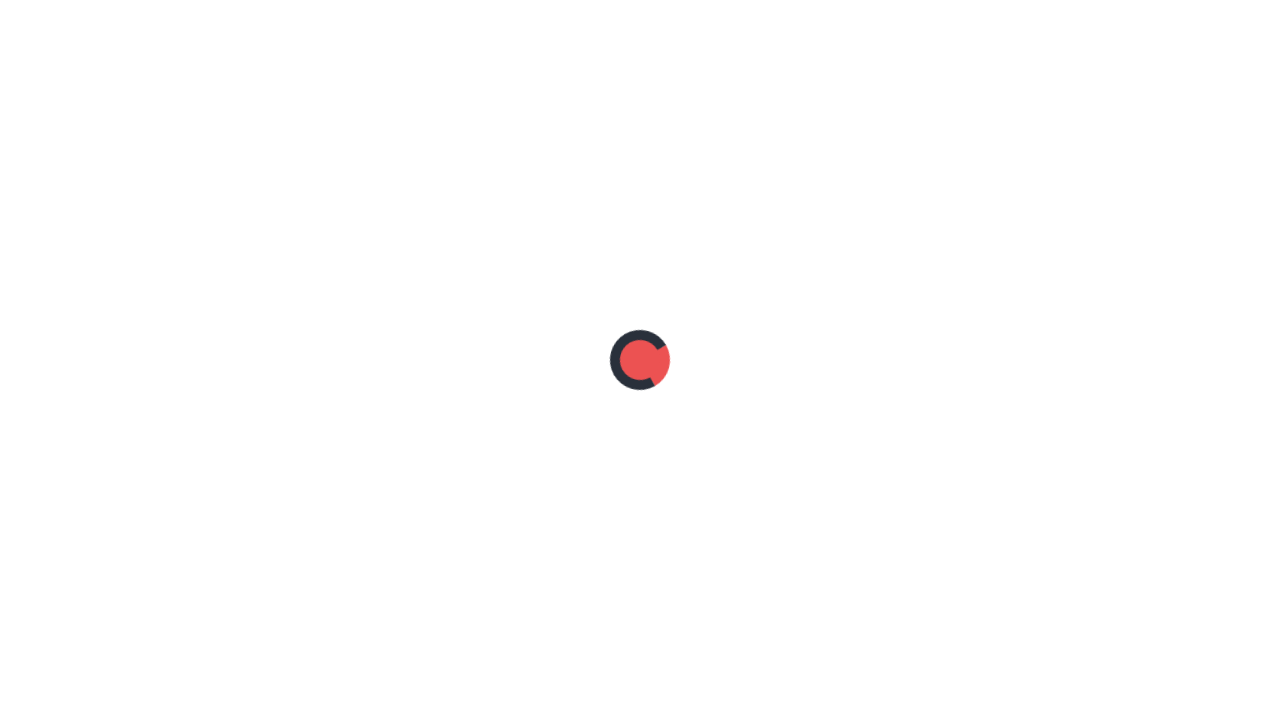

Extracted email address from child window: mentor@rahulshettyacademy.com
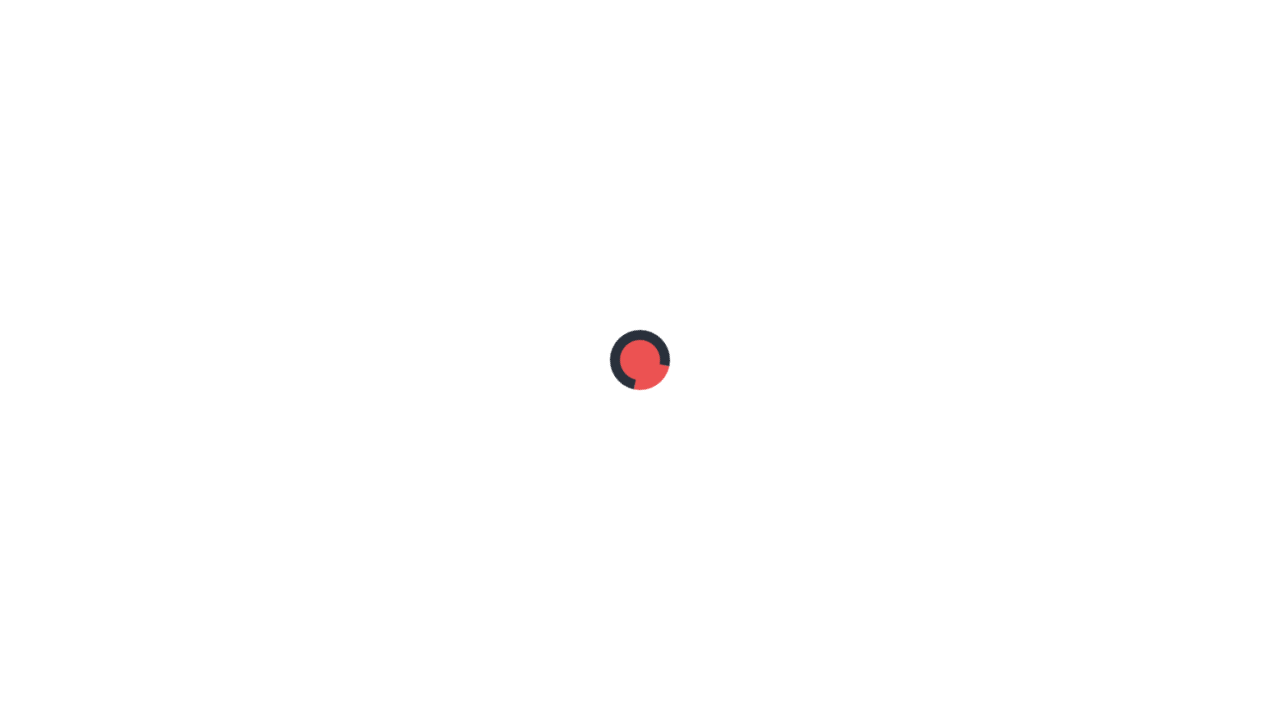

Closed child window and switched back to parent window
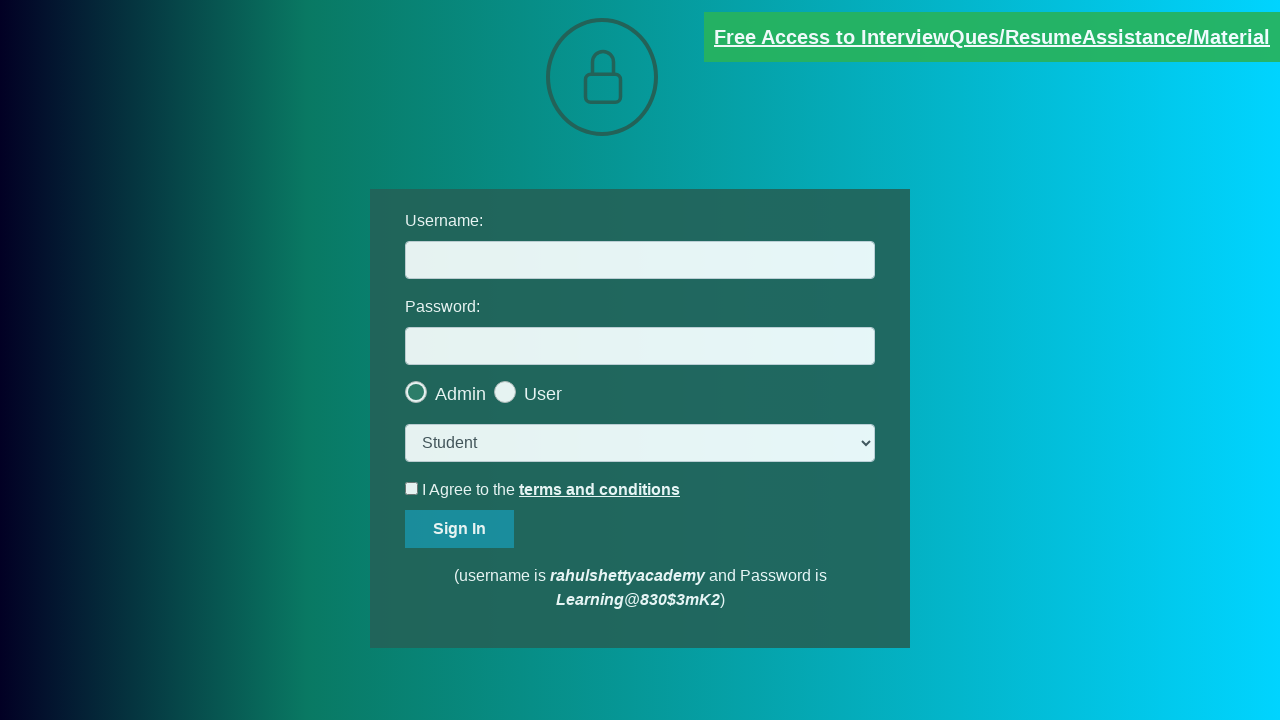

Filled username field with extracted email: mentor@rahulshettyacademy.com on #username
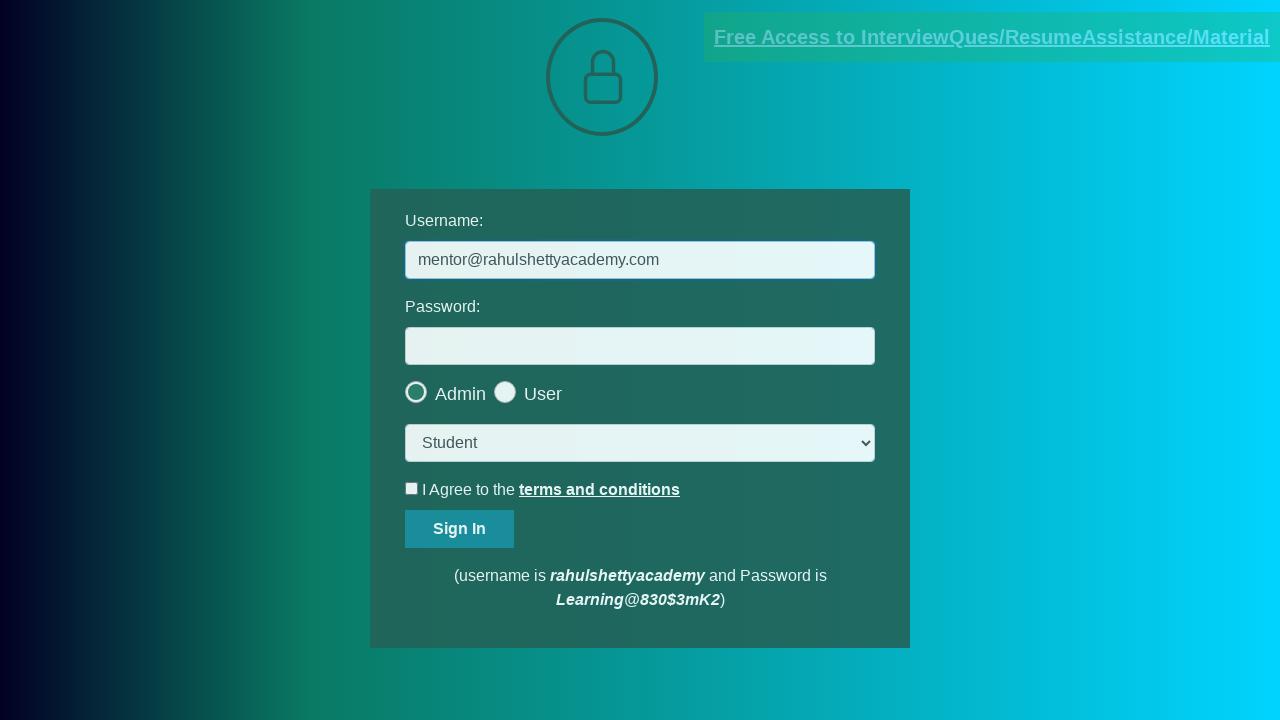

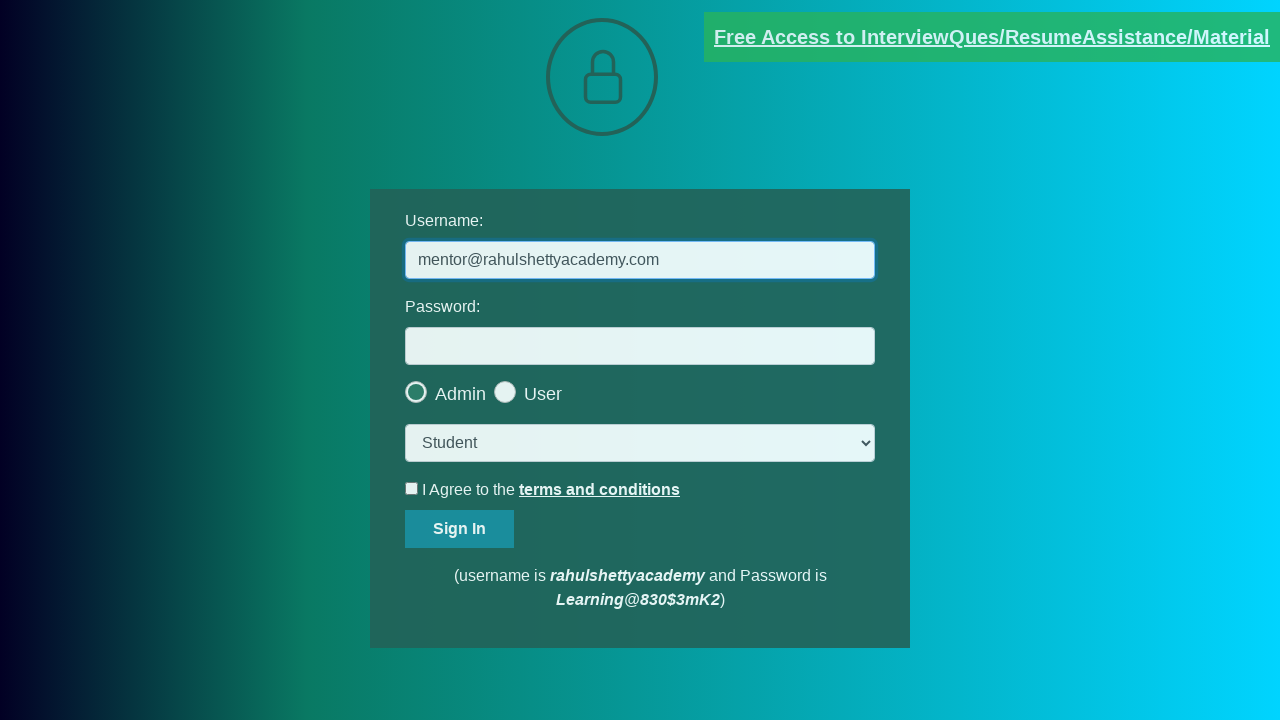